Tests form input by filling the first name field with a test string

Starting URL: http://only-testing-blog.blogspot.in/2013/11/new-test.html

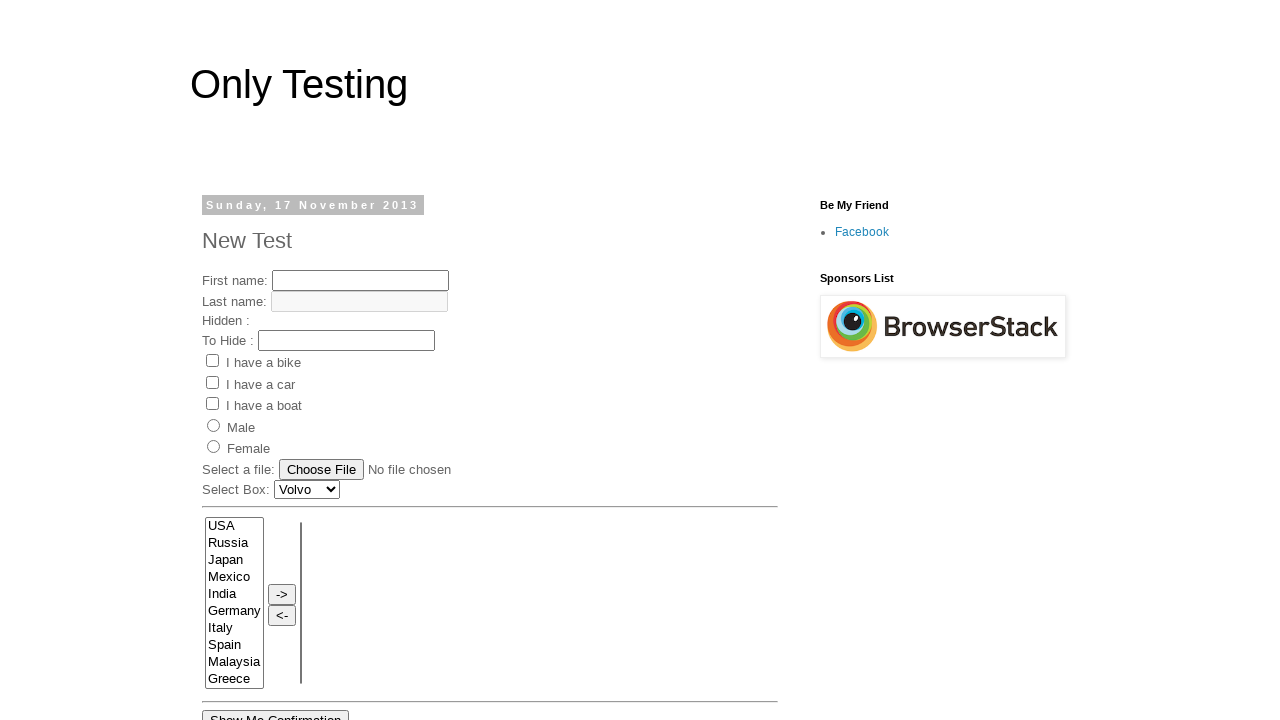

Navigated to form test page
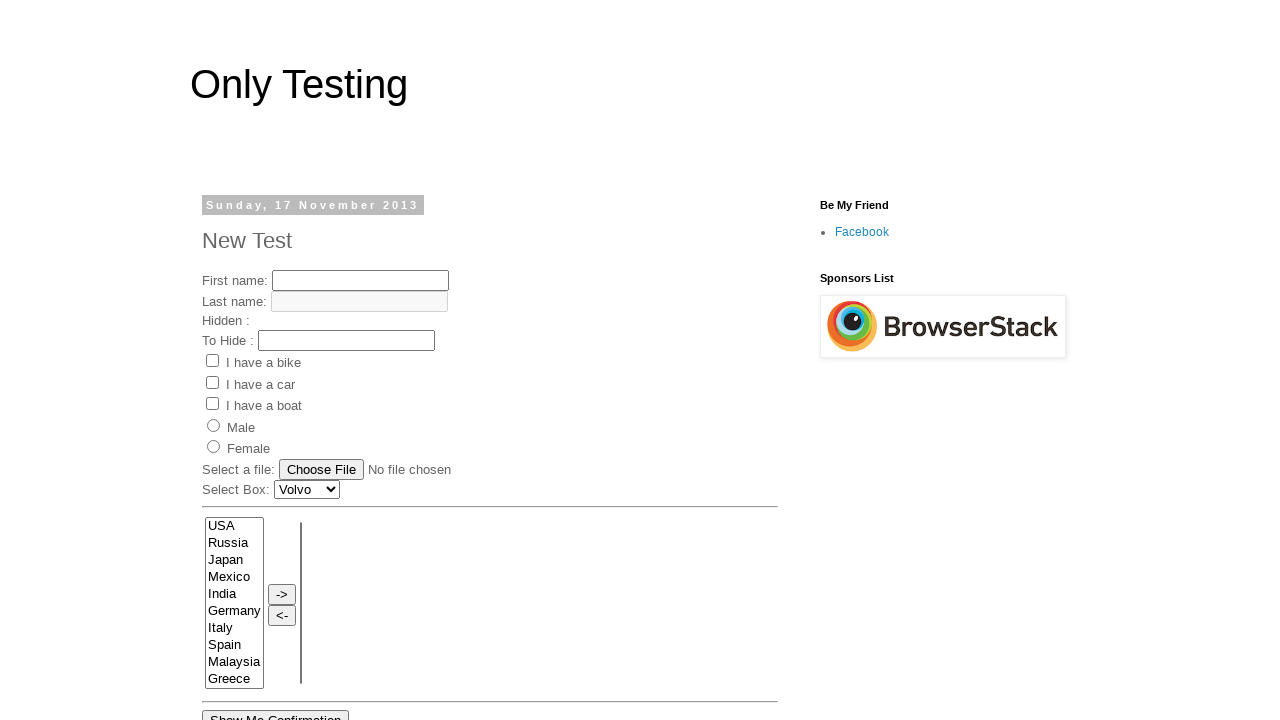

Filled first name field with 'junittest2 class-test1' on input[name='fname']
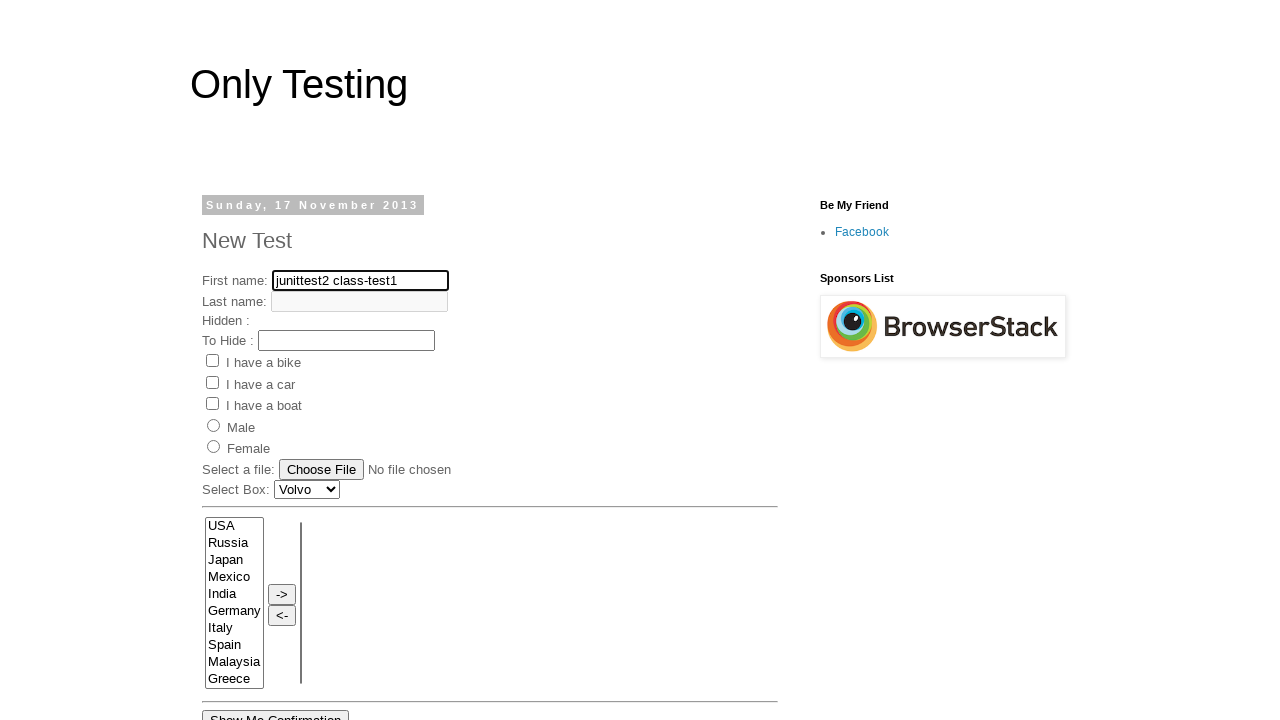

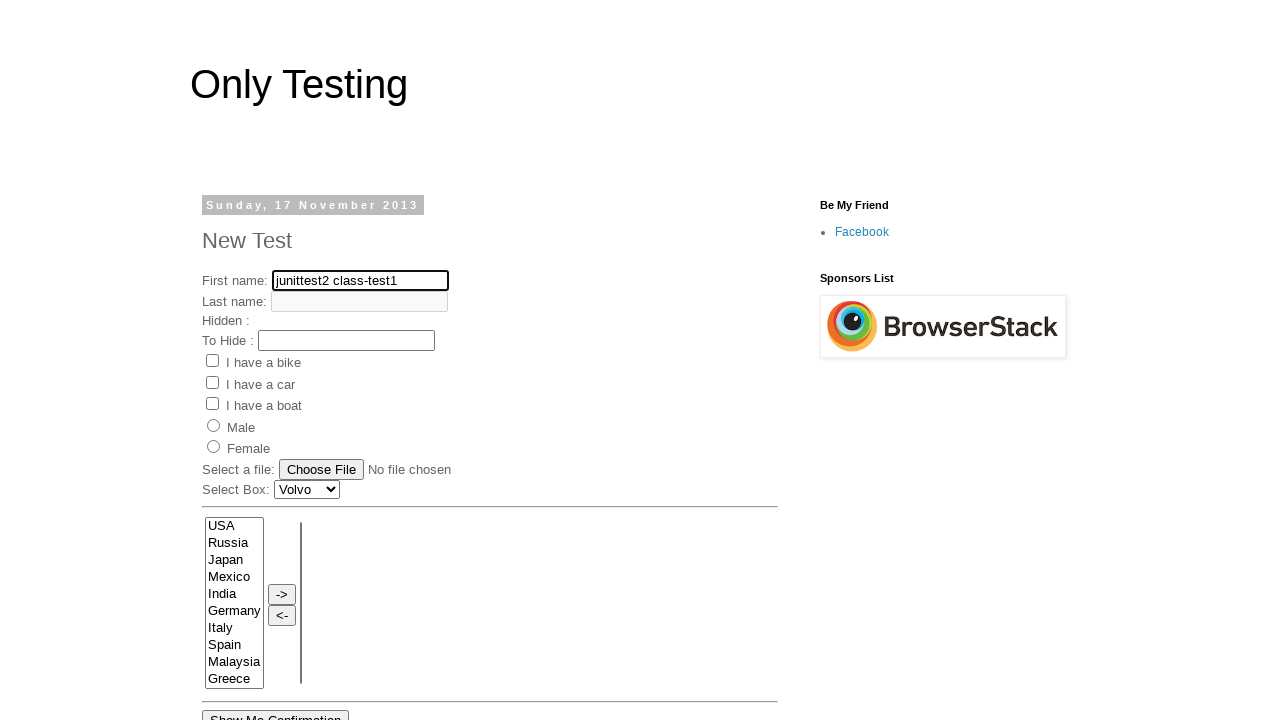